Tests drag and drop functionality on jQuery UI demo page by dragging an element to a target area

Starting URL: https://jqueryui.com/droppable/

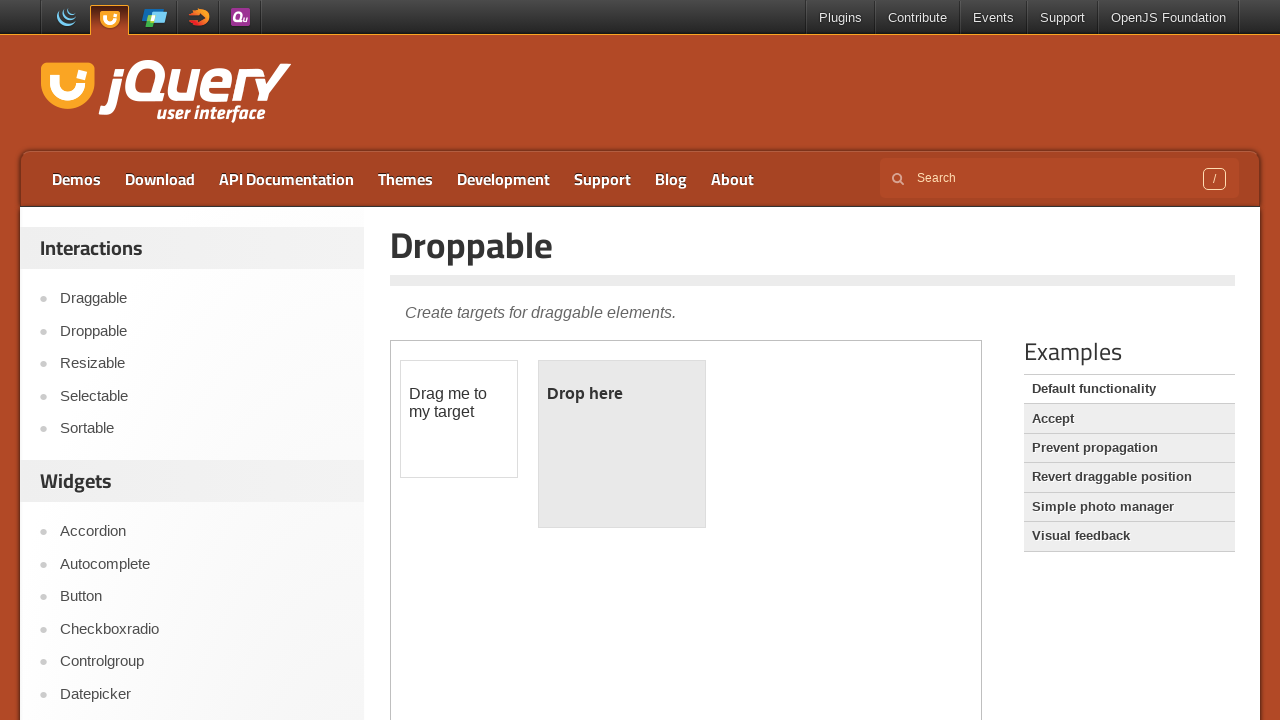

Located the iframe containing drag and drop demo
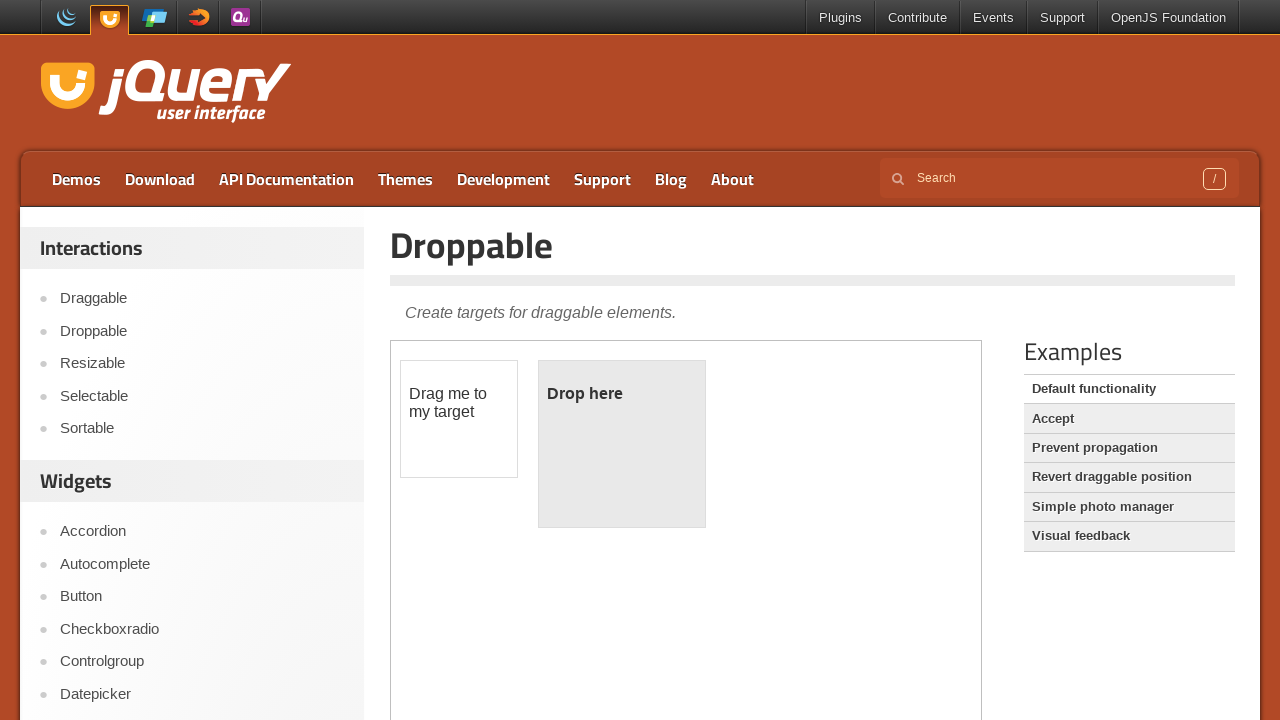

Located the draggable element
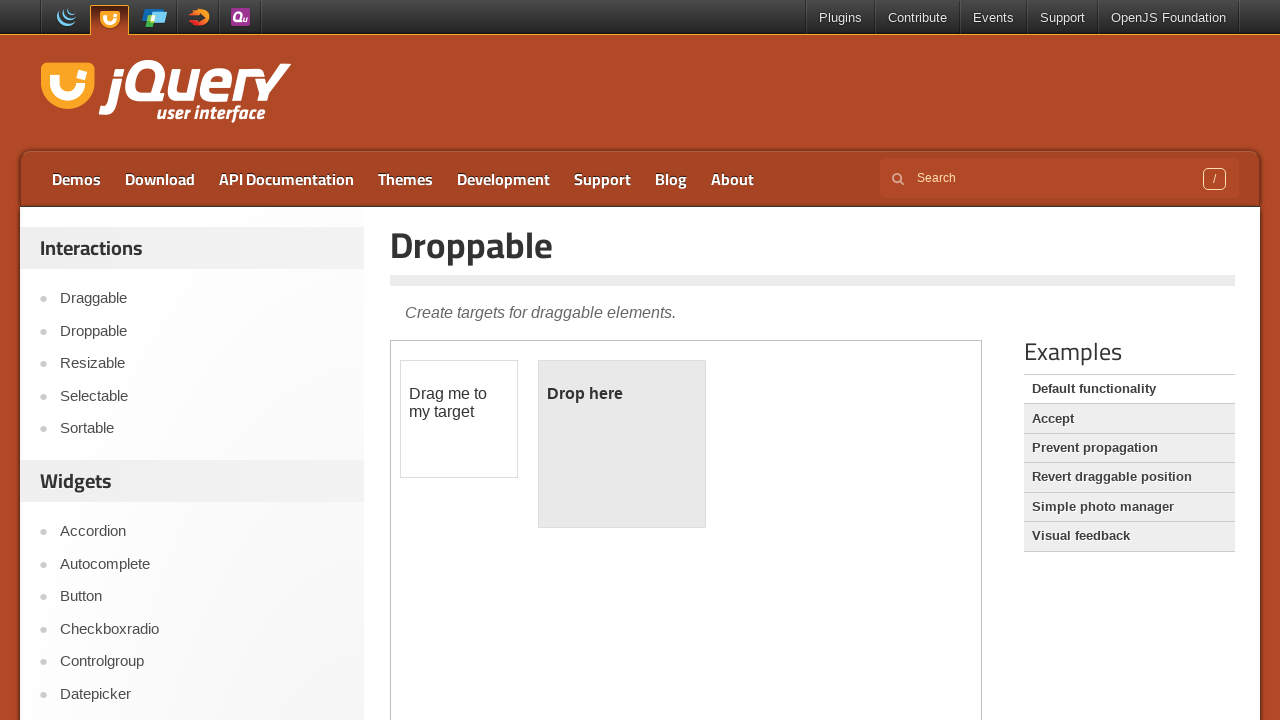

Located the droppable target area
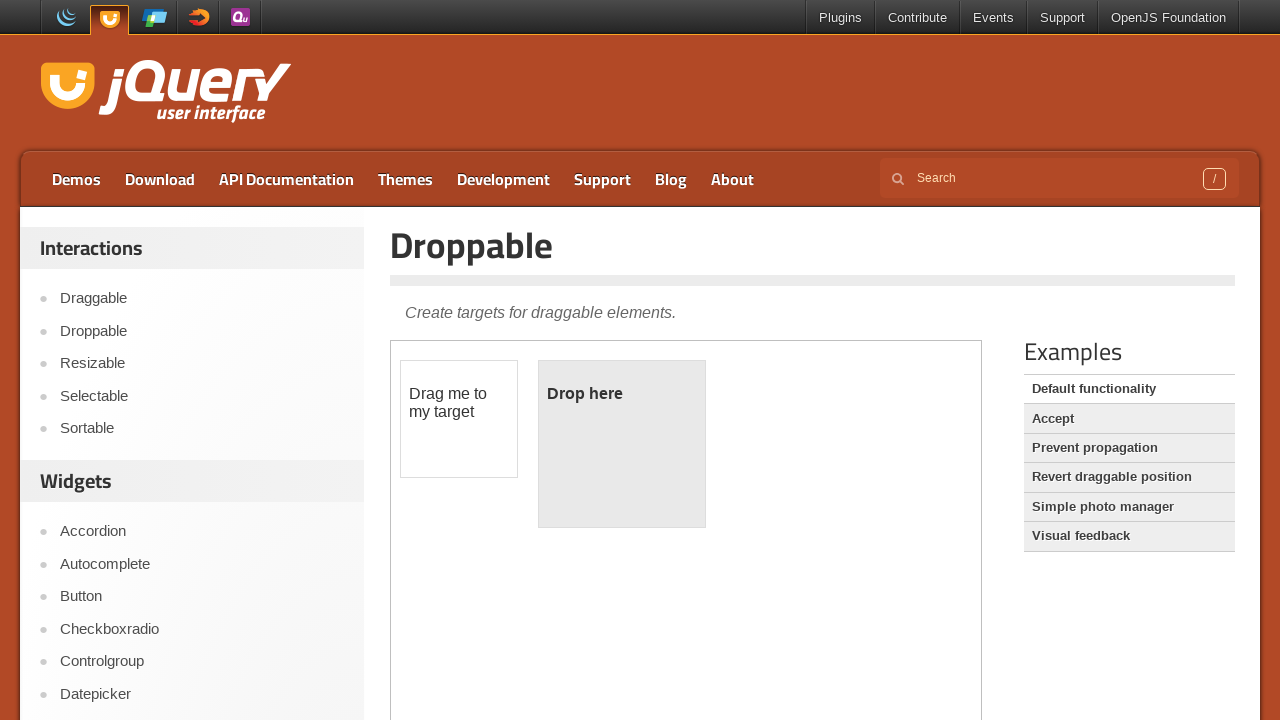

Dragged the element to the droppable target area at (622, 444)
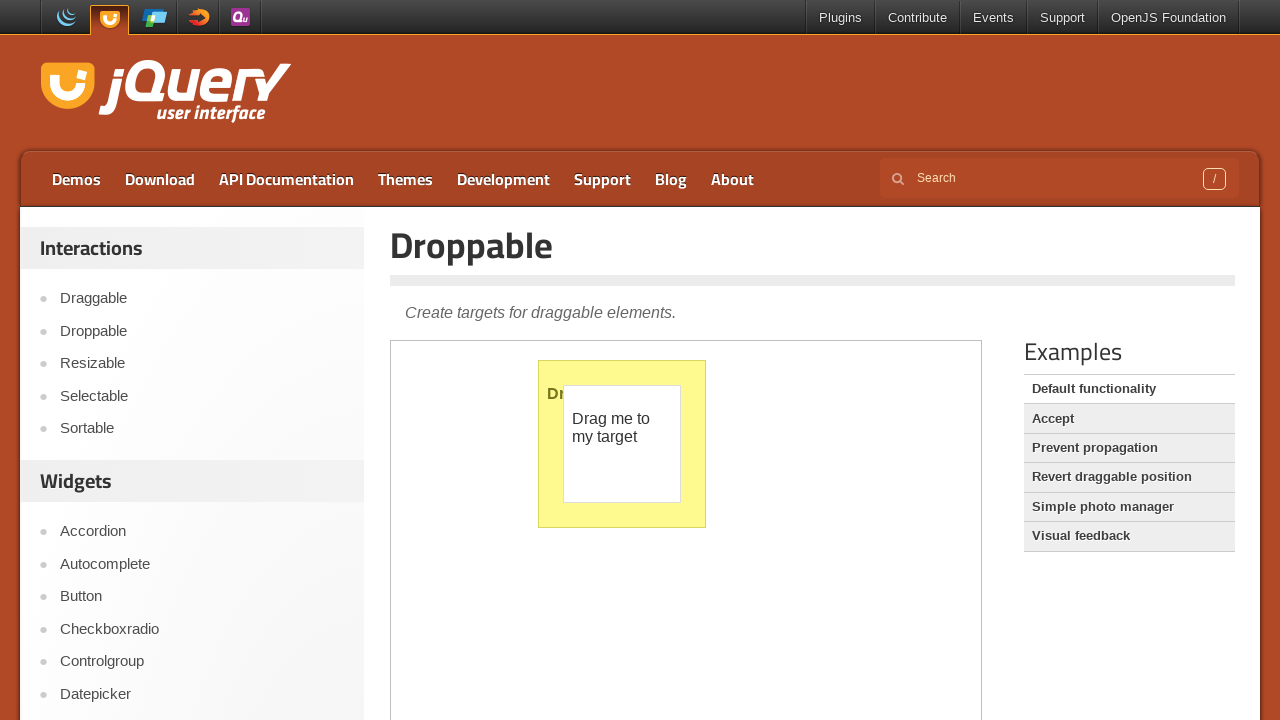

Verified drop was successful - droppable paragraph element is present
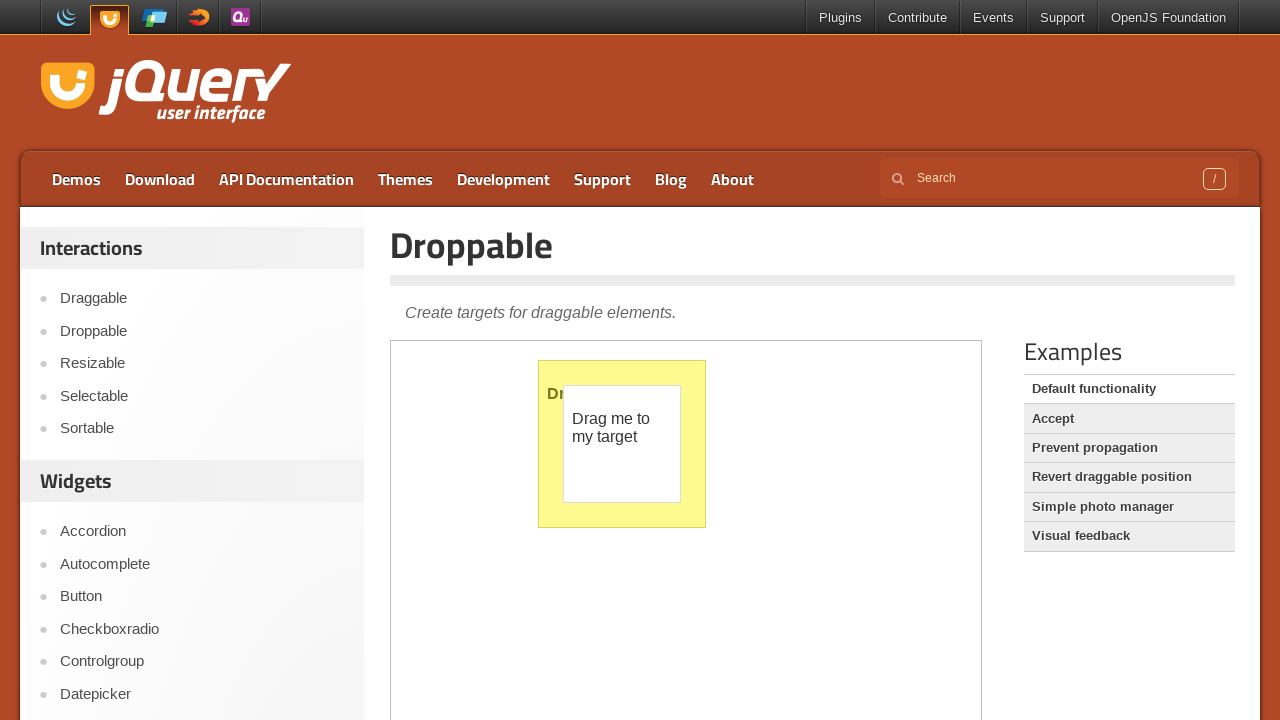

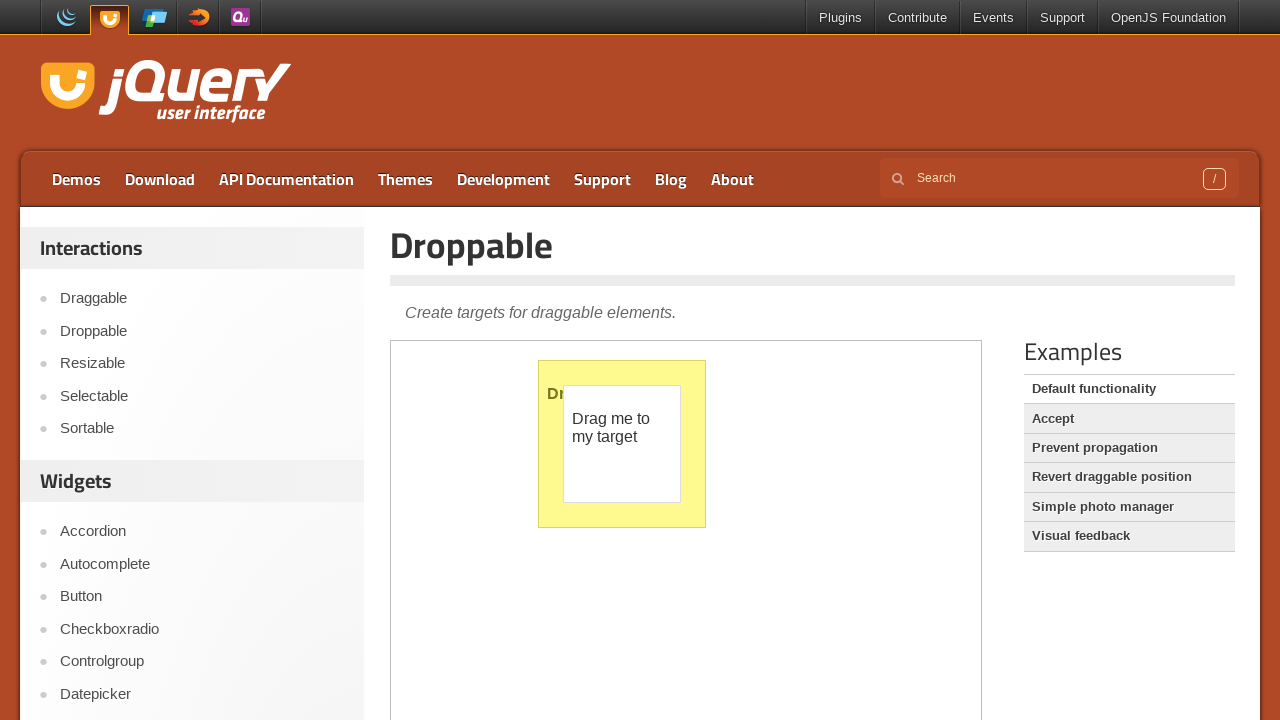